Tests handling of a prompt dialog by clicking a button that triggers a prompt, entering a name, and verifying the resulting greeting message

Starting URL: https://testautomationpractice.blogspot.com/

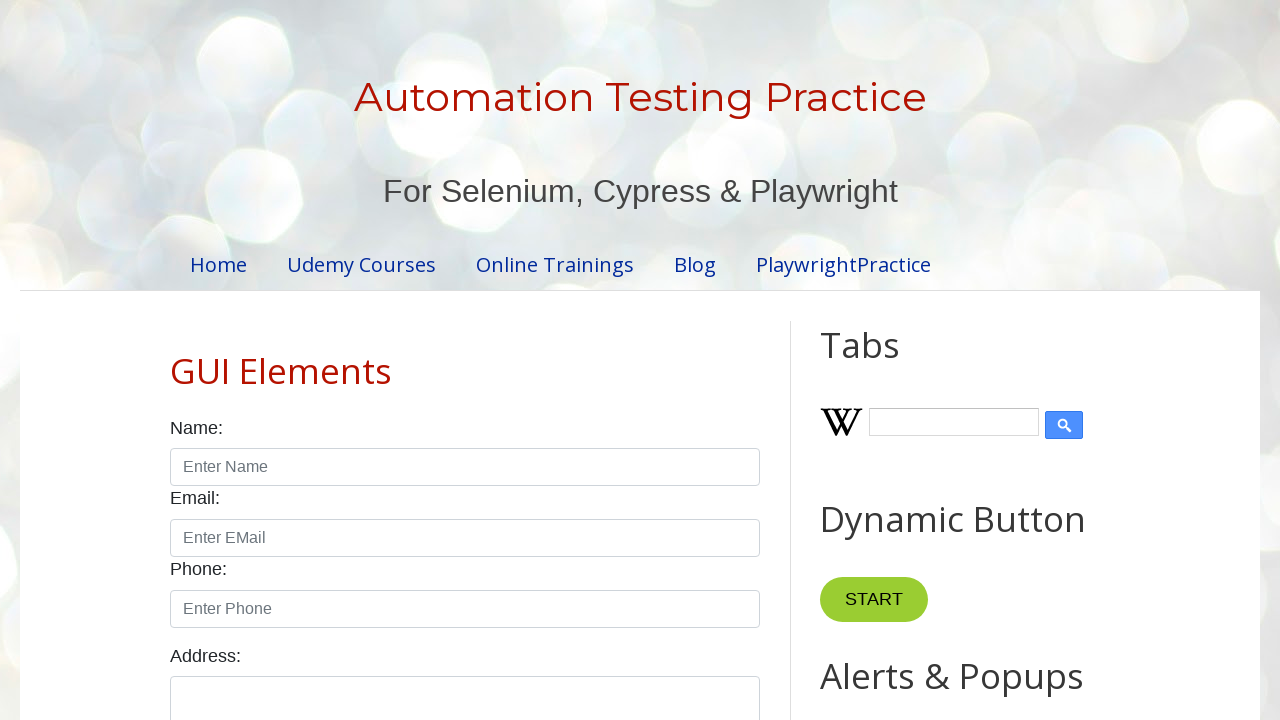

Set up dialog handler to accept prompt with value 'Mirza'
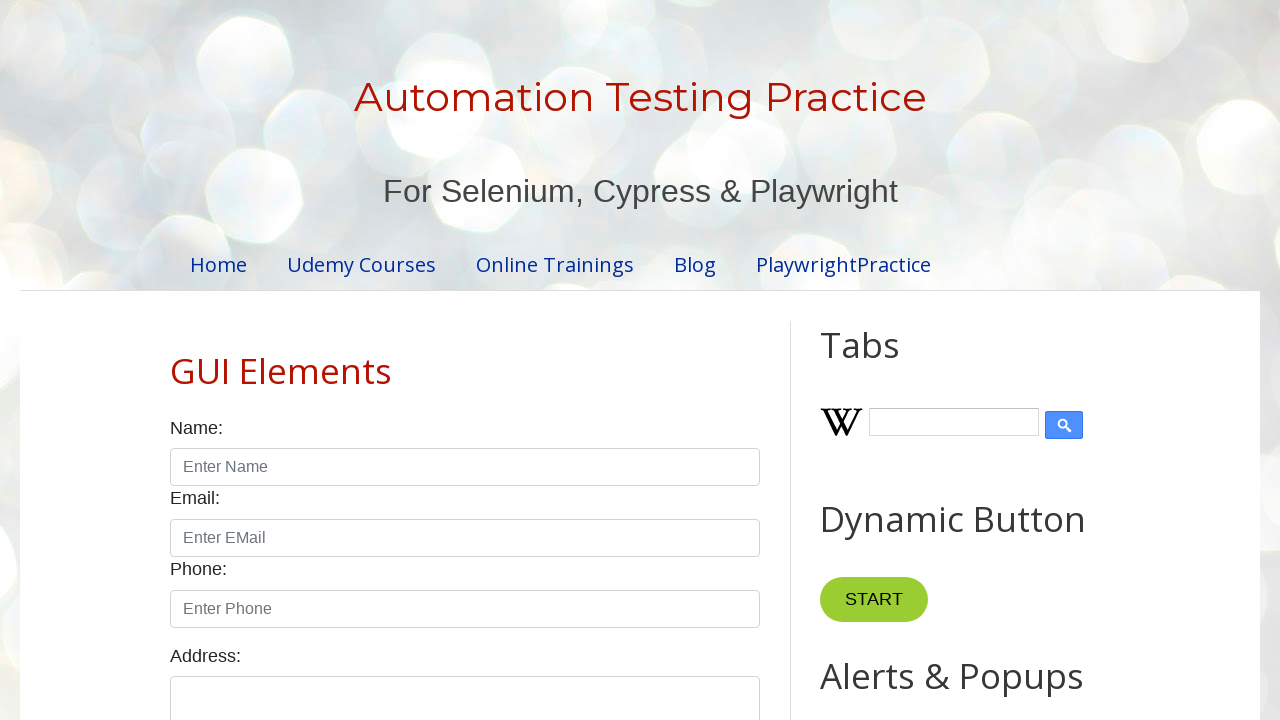

Clicked prompt button to trigger dialog at (890, 360) on #promptBtn
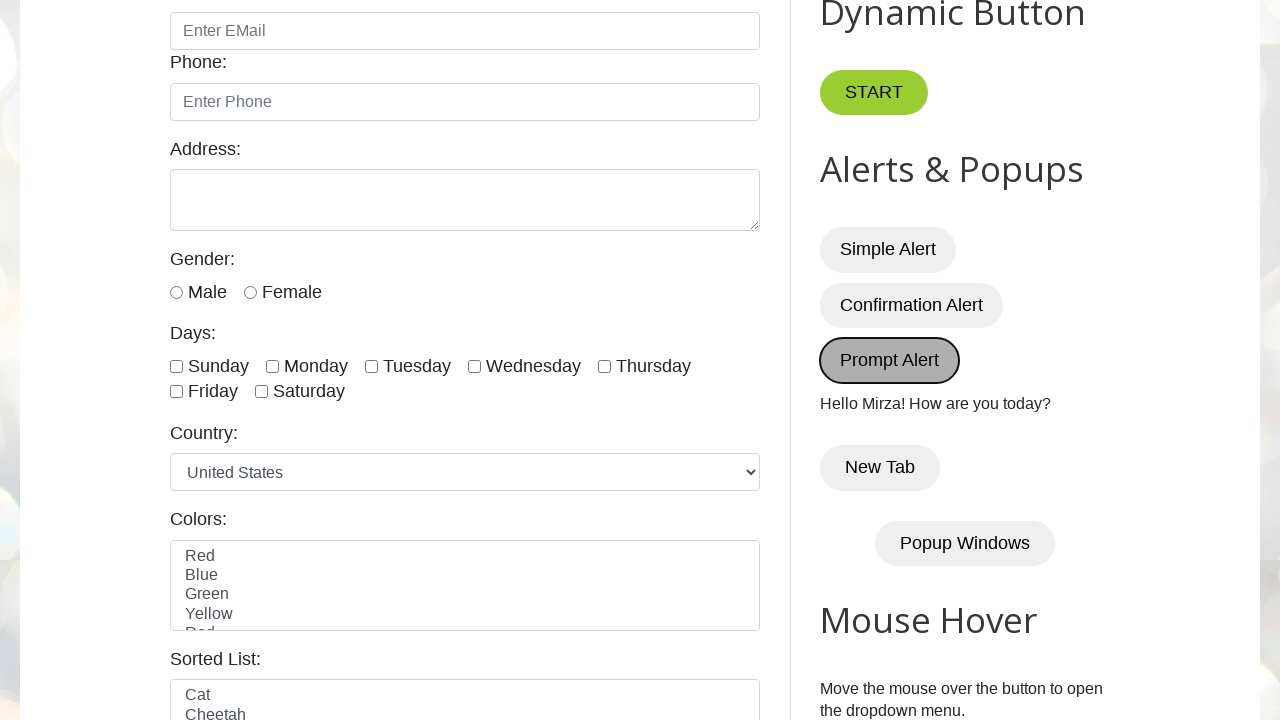

Waited for result text element to appear
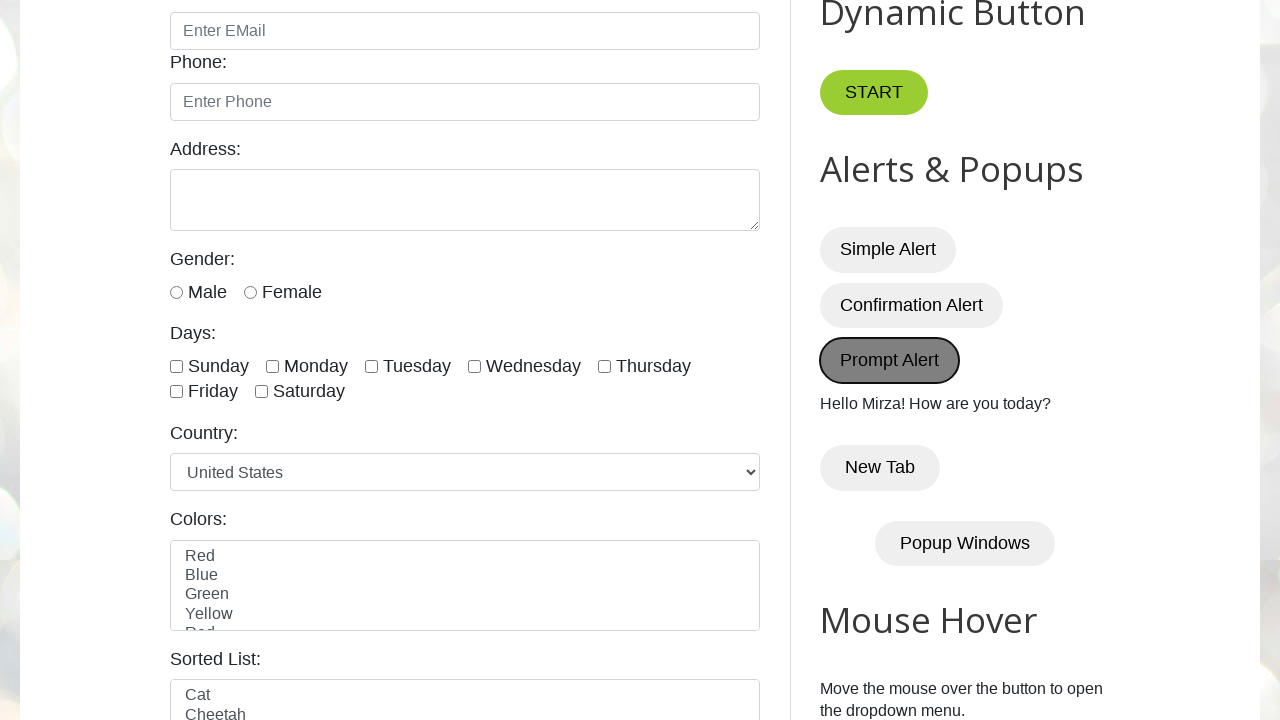

Result text element became visible with greeting message
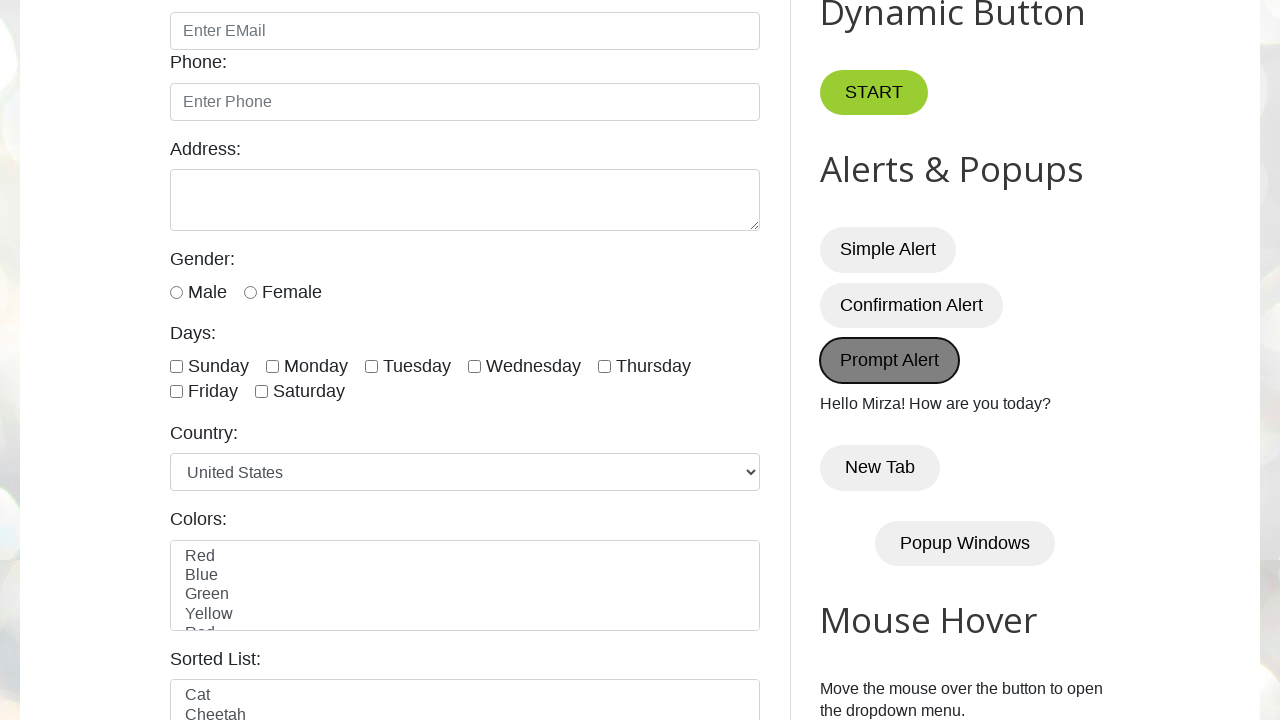

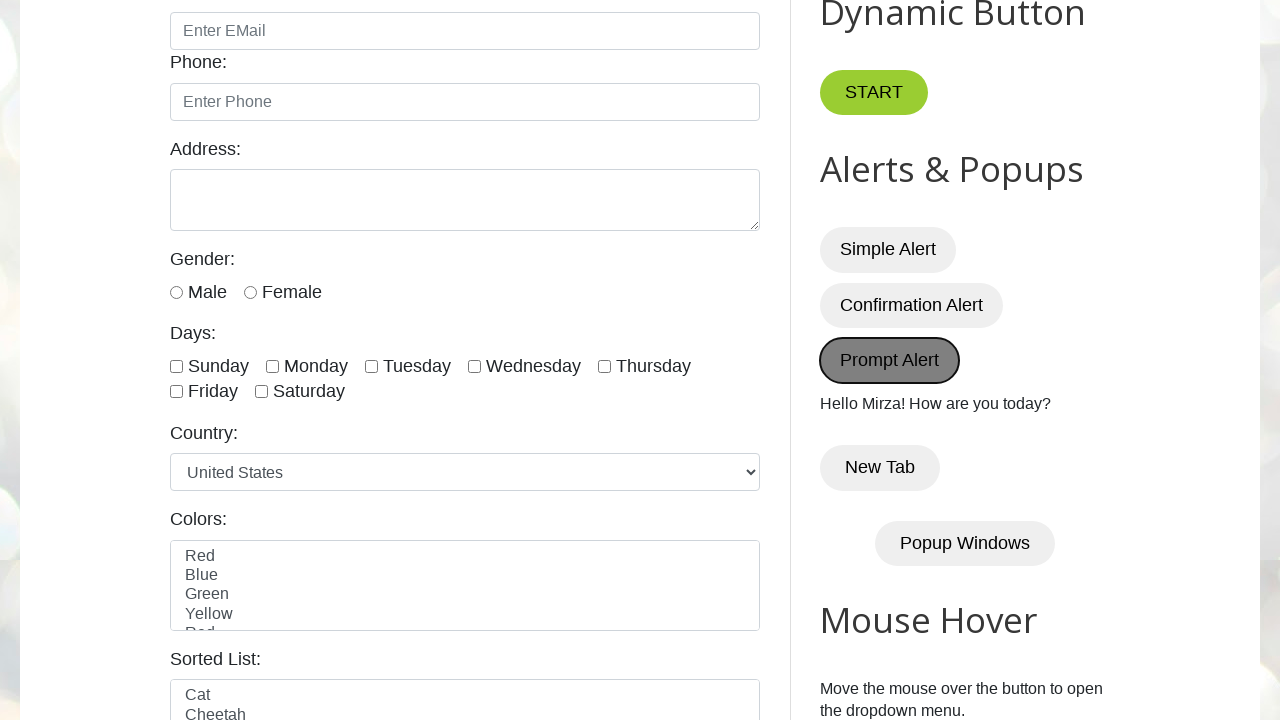